Clicks on the Book Store Application card and verifies navigation to the Book Store page

Starting URL: https://demoqa.com/

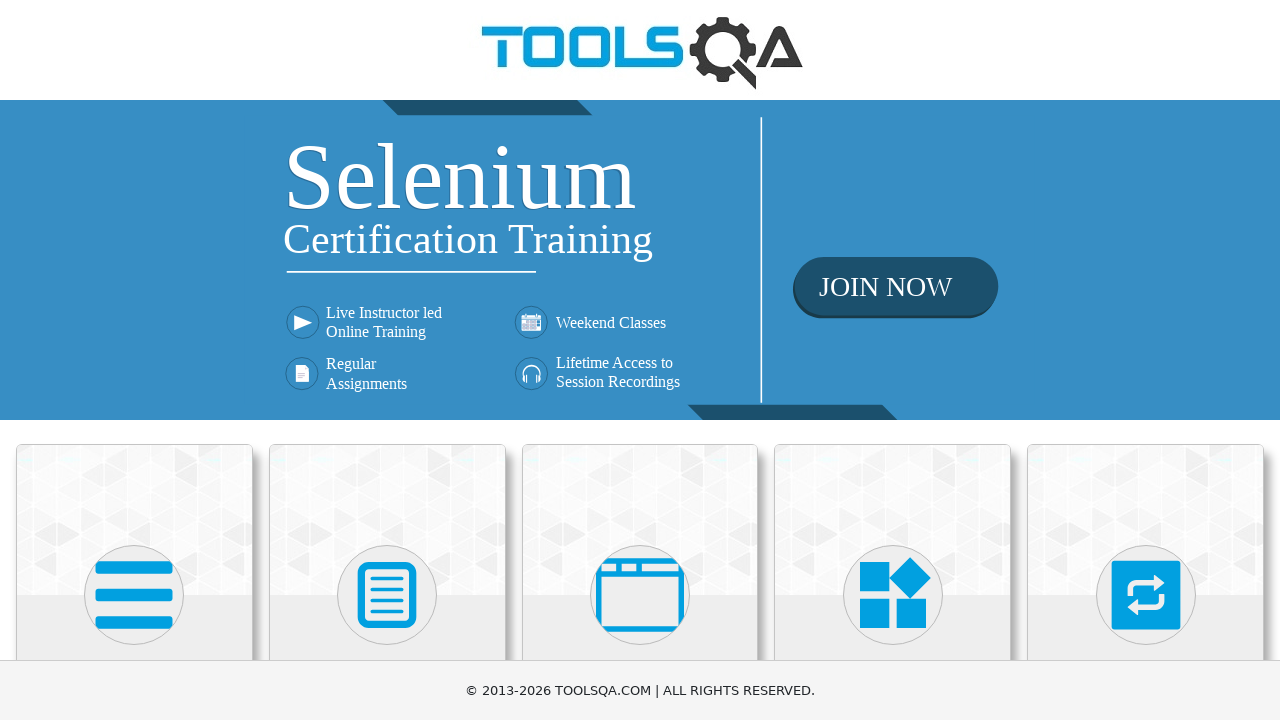

Clicked on the Book Store Application card at (134, 461) on .card-body h5:has-text('Book Store Application')
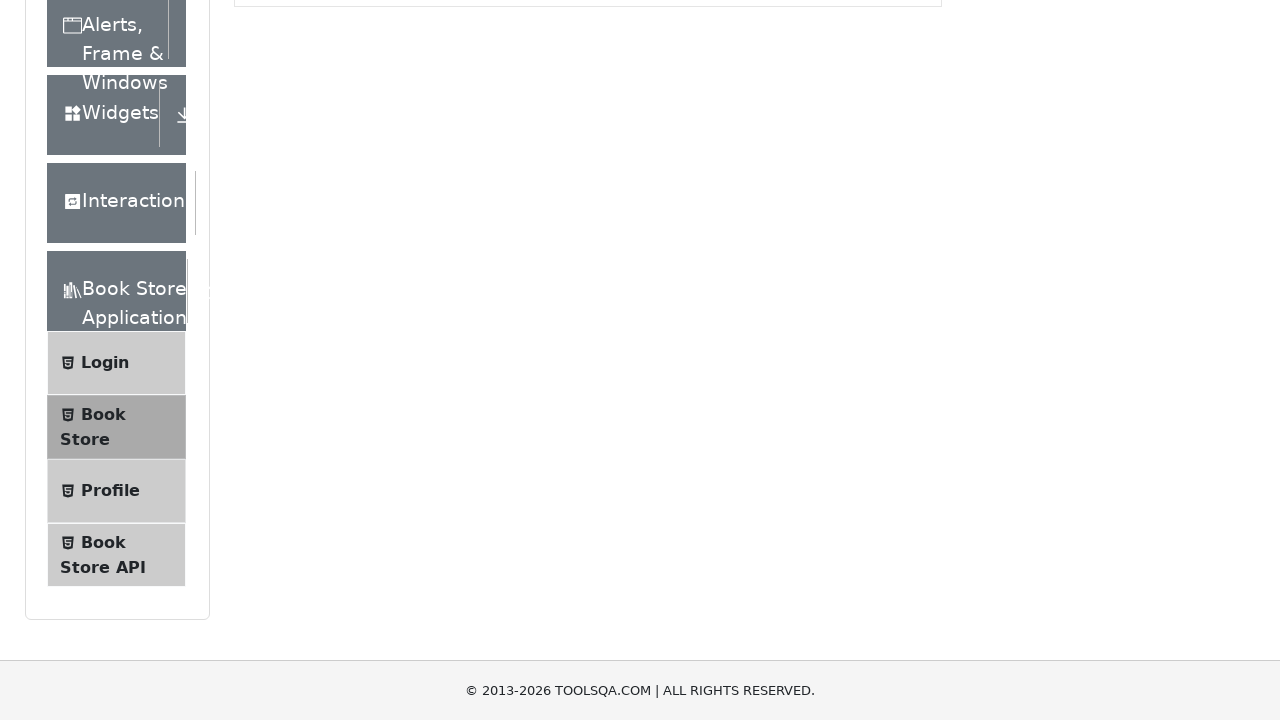

Navigated to Book Store page
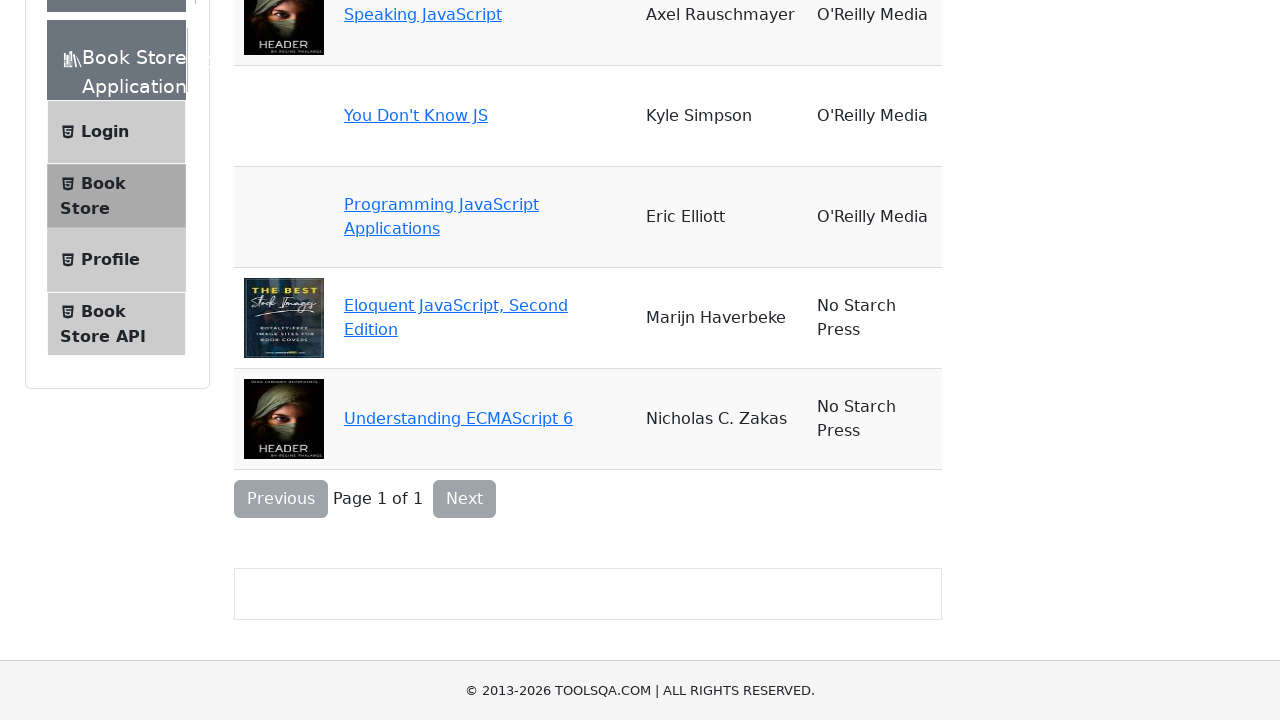

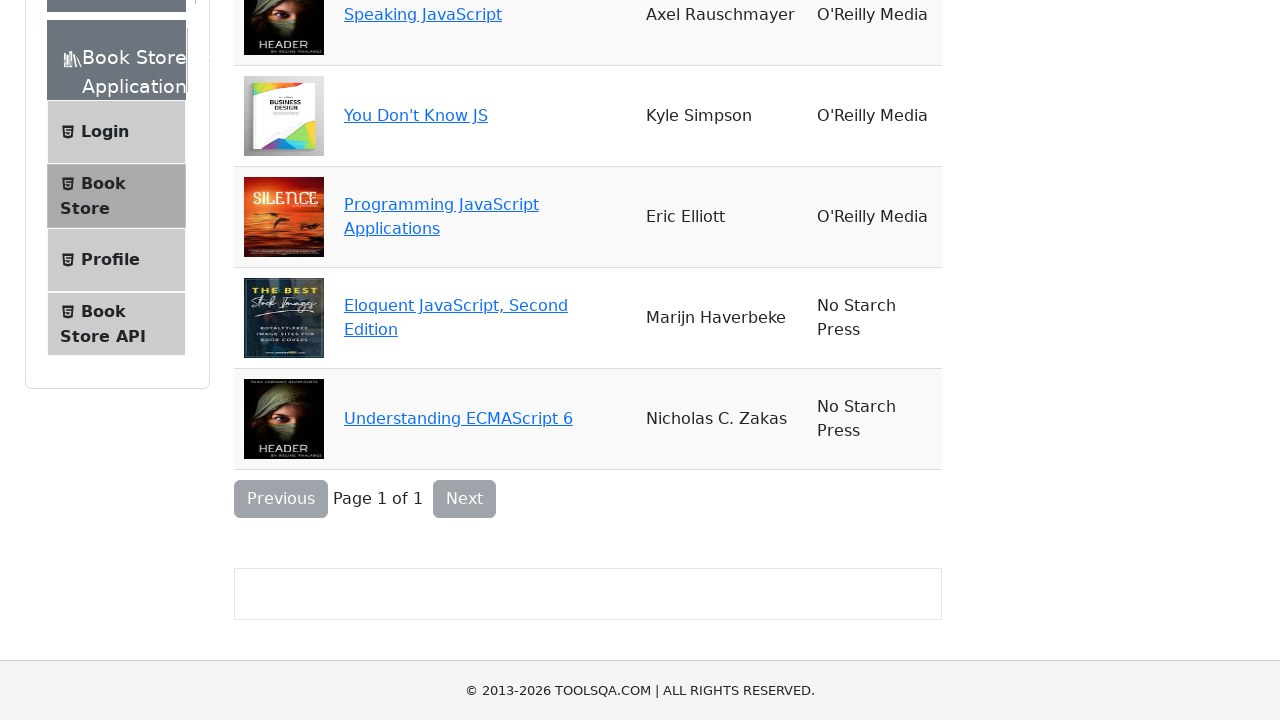